Tests explicit wait for element visibility by clicking a button and waiting for text to appear

Starting URL: https://automationfc.github.io/dynamic-loading/

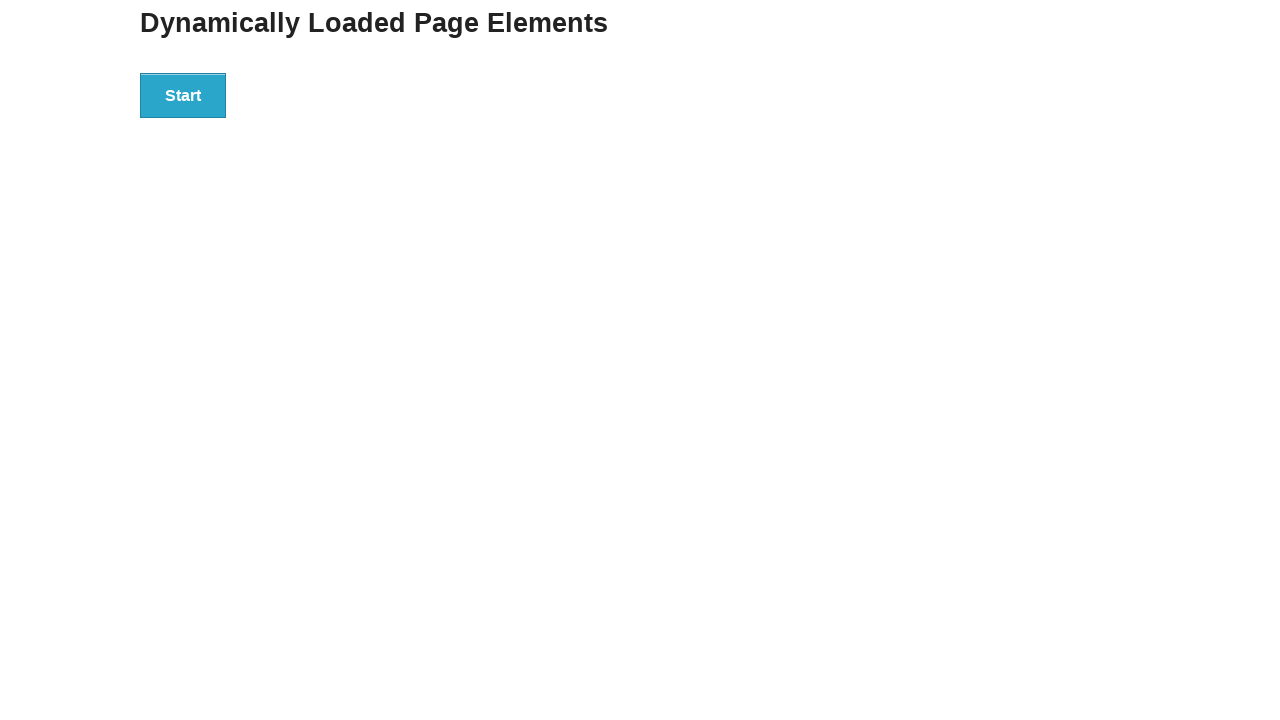

Clicked the Start button to trigger dynamic loading at (183, 95) on div#start>button
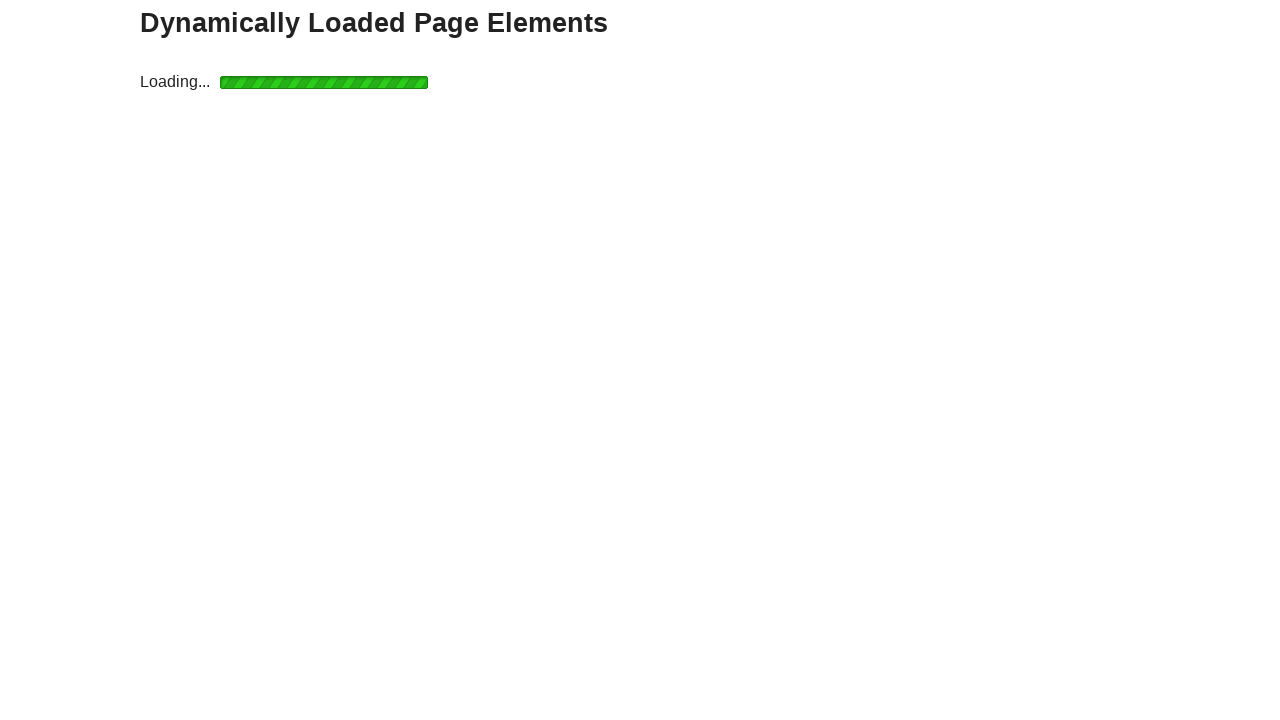

Waited for the text element to become visible
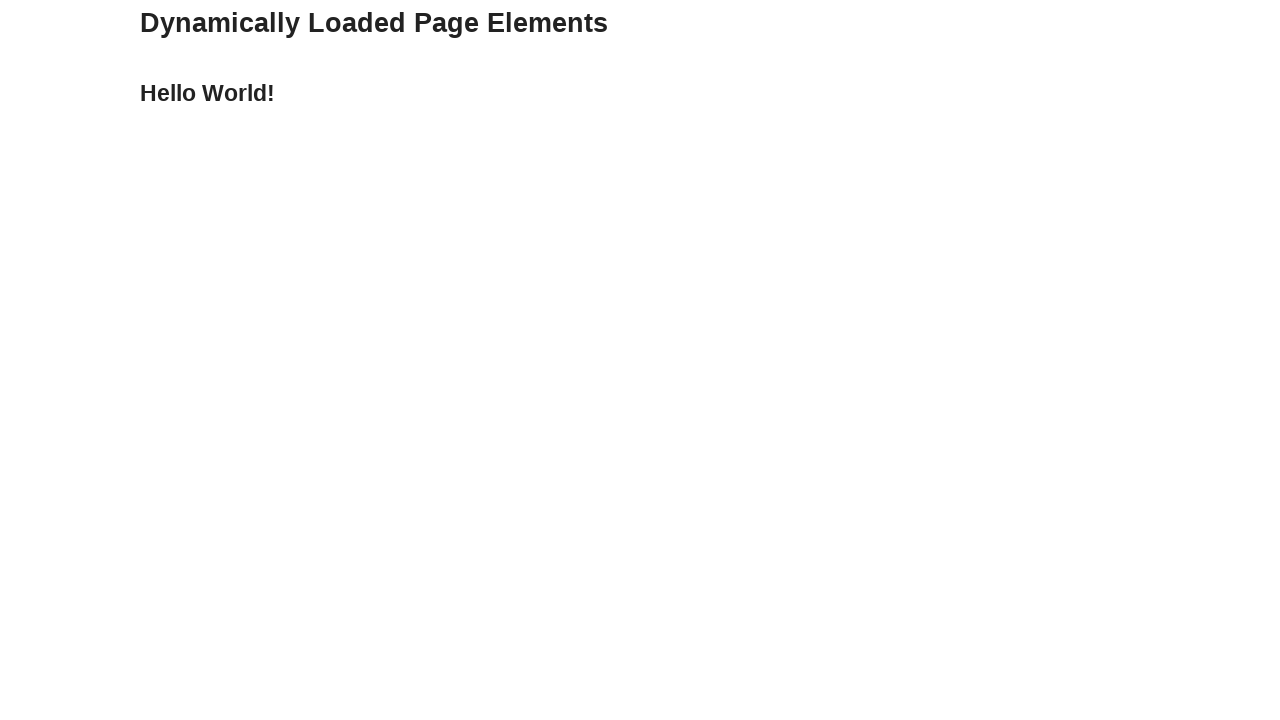

Verified that the text content equals 'Hello World!'
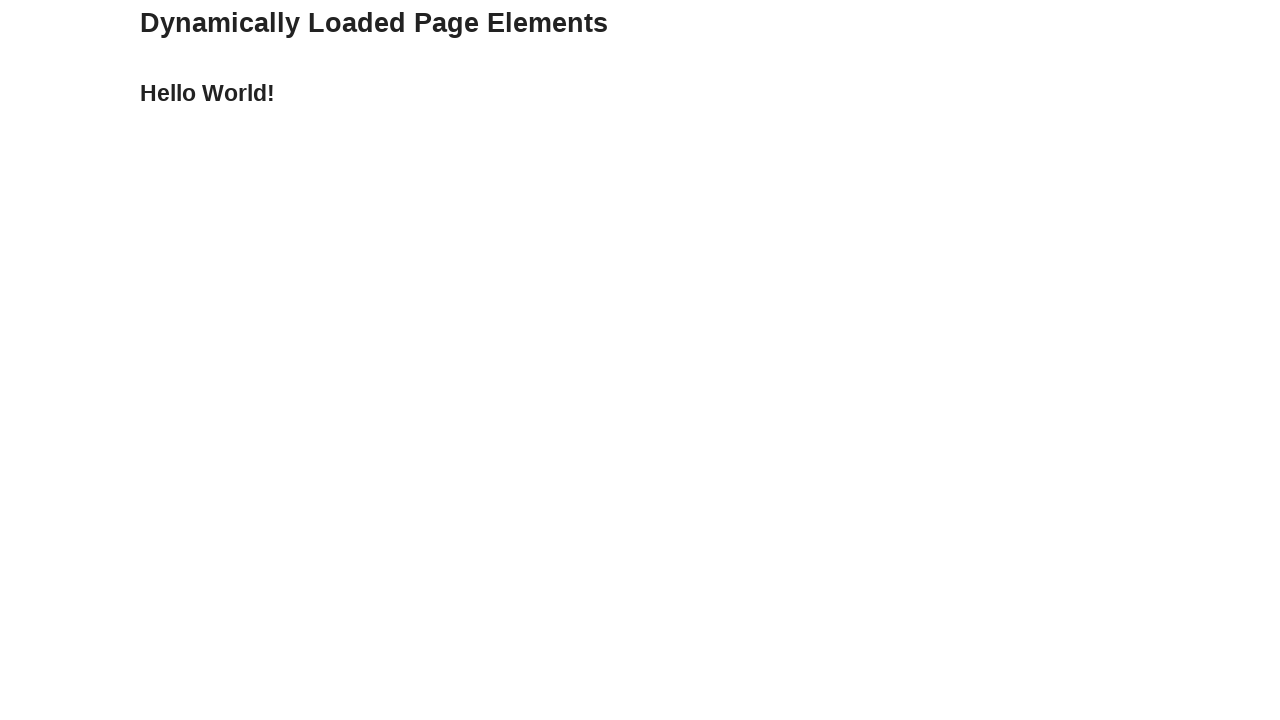

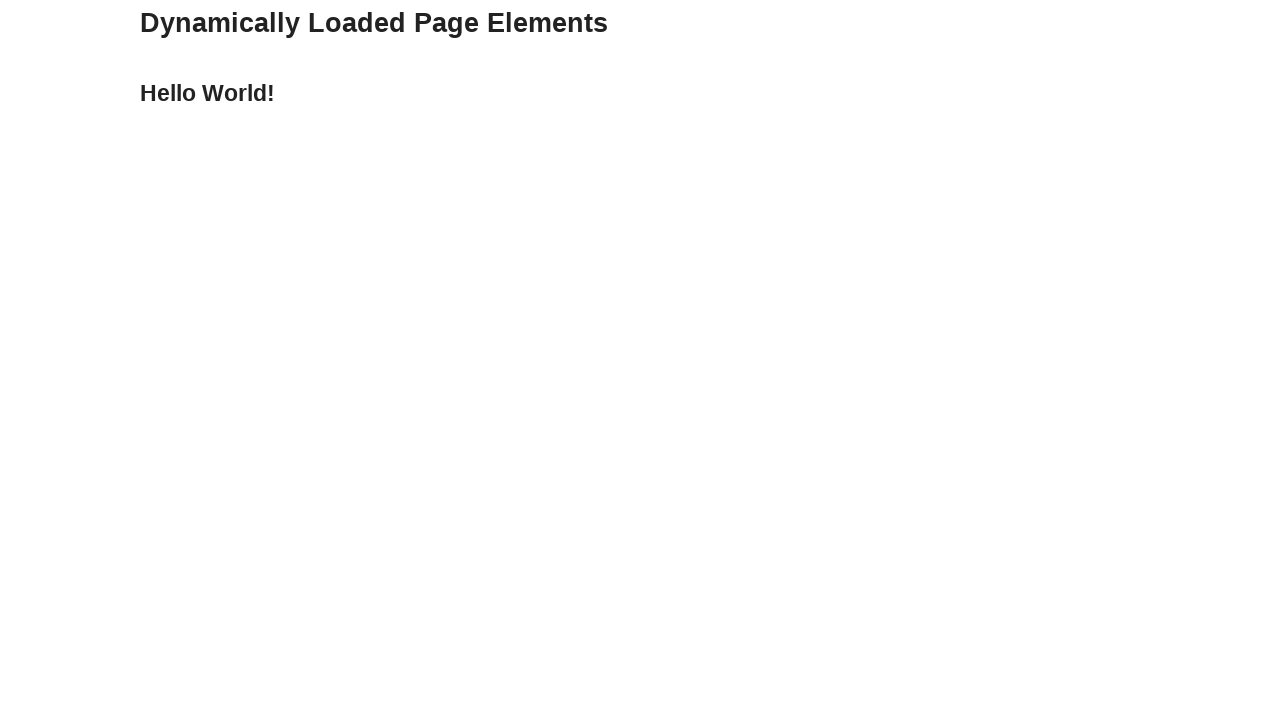